Tests drag and drop functionality by dragging element A and dropping it onto element B

Starting URL: https://the-internet.herokuapp.com/drag_and_drop

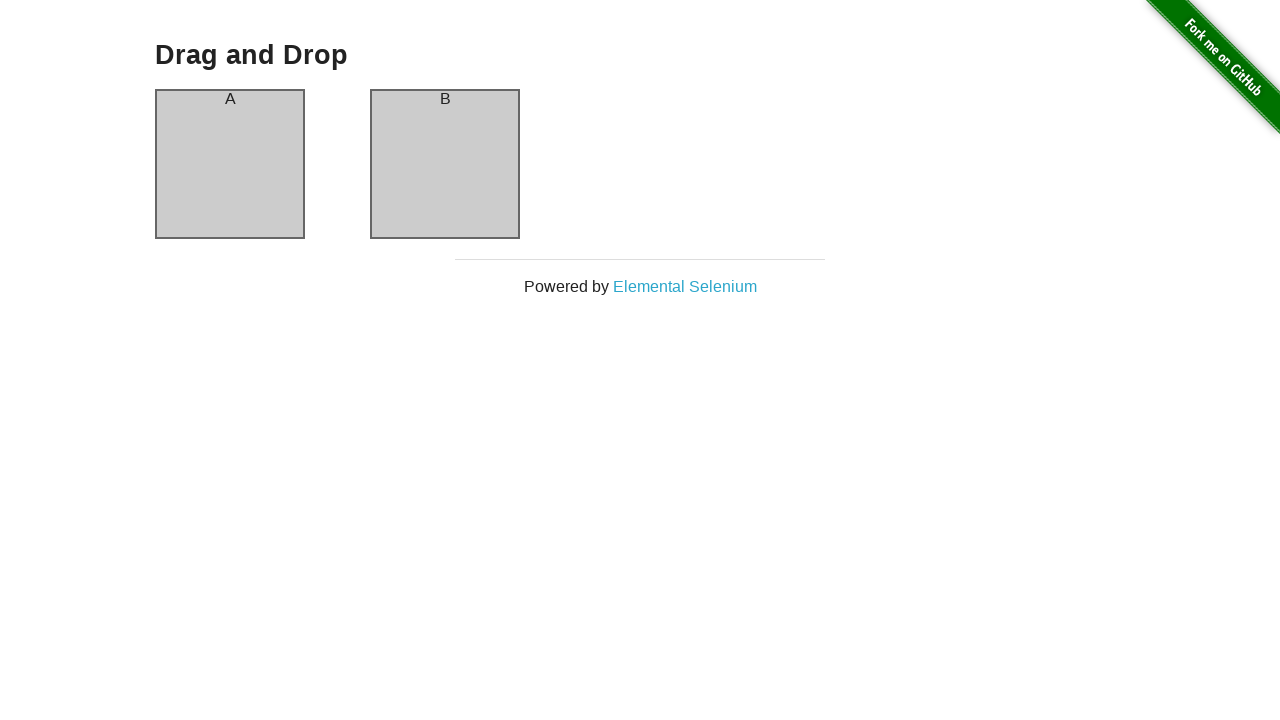

Located draggable element (column A)
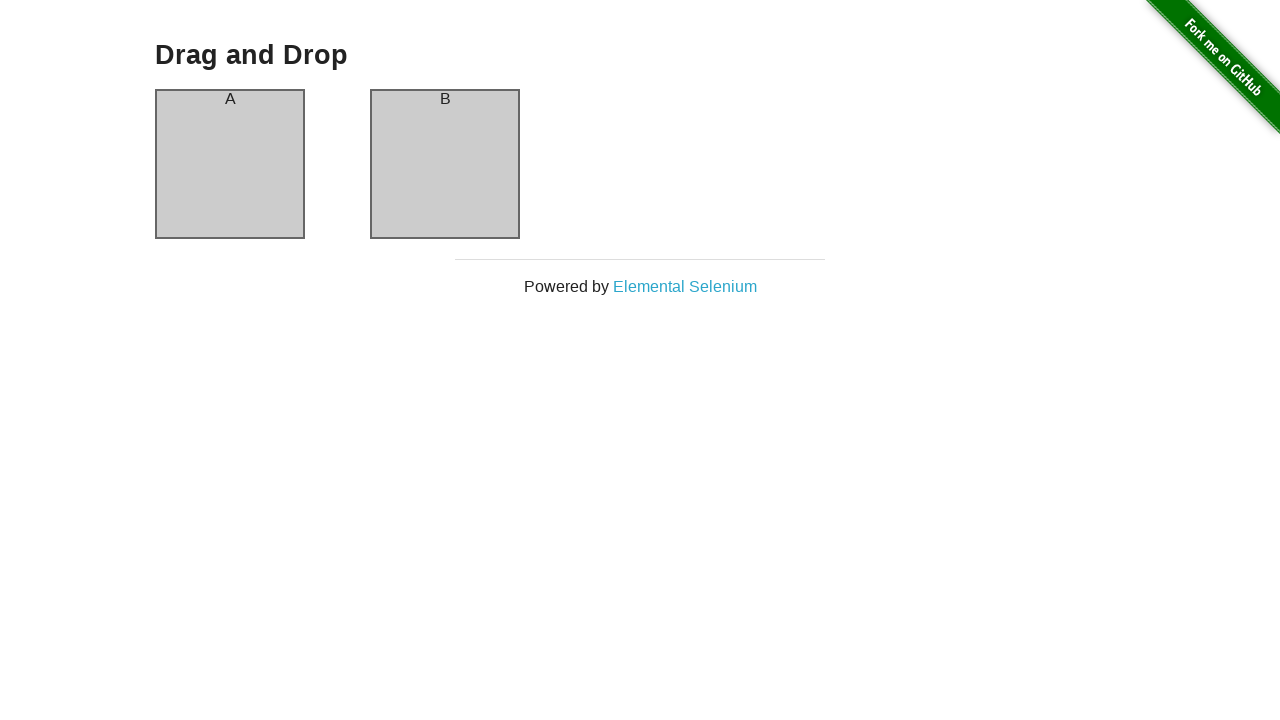

Located drop target element (column B)
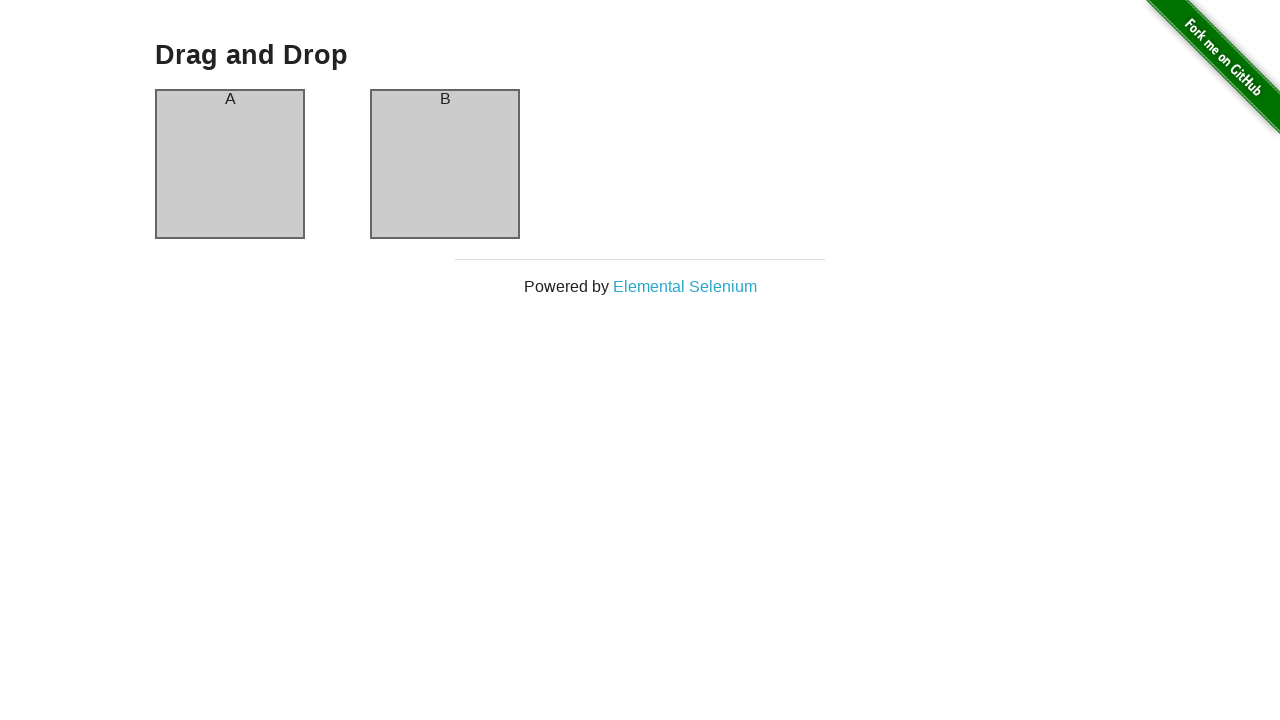

Dragged element A and dropped it onto element B at (445, 164)
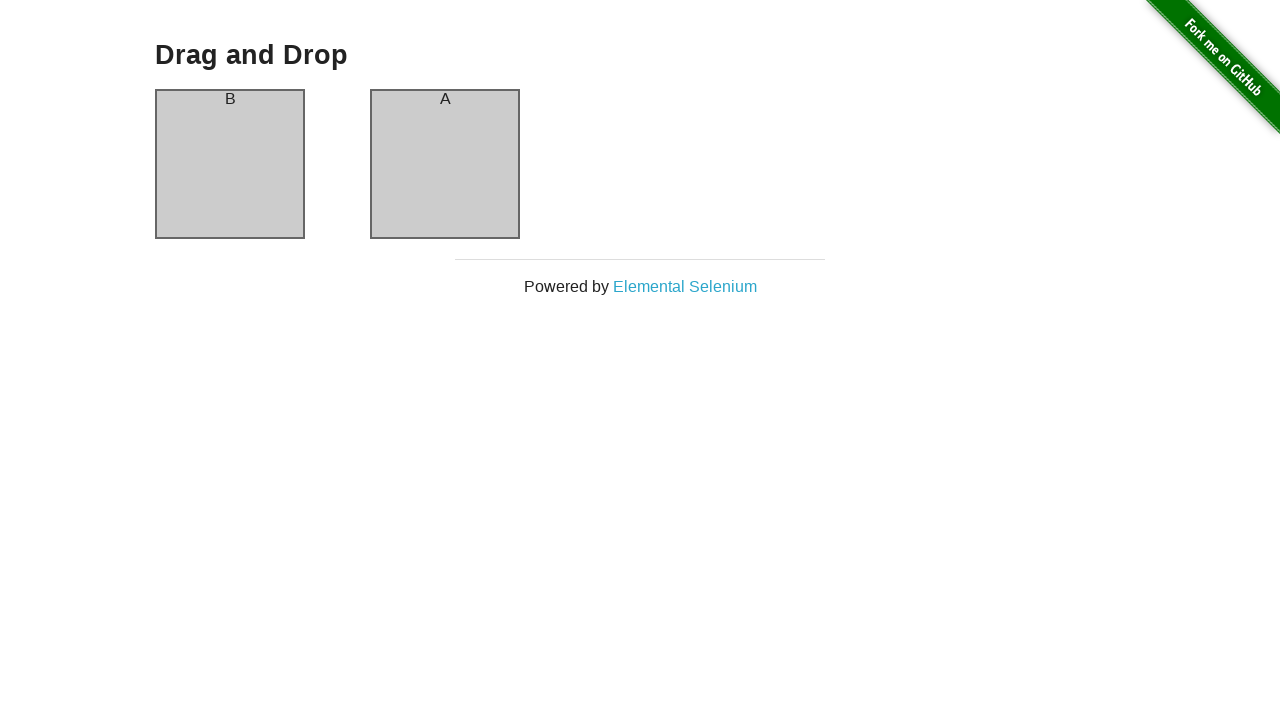

Waited 500ms for drag and drop action to complete
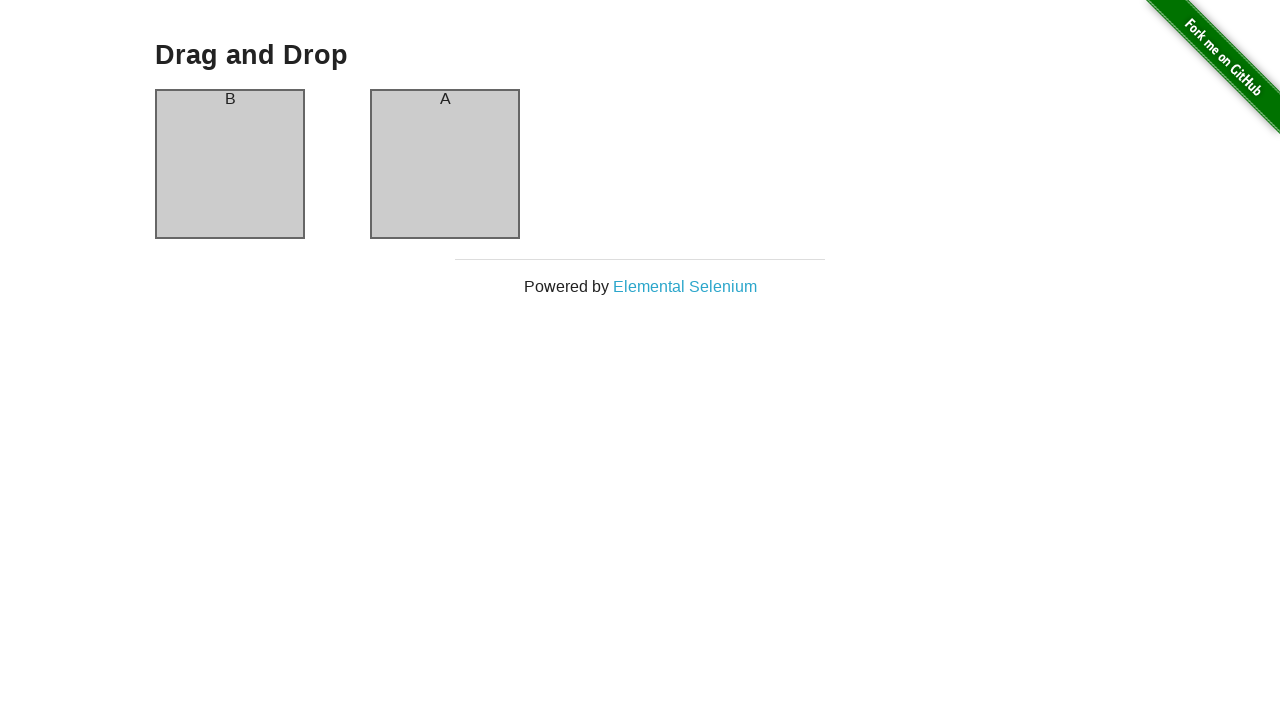

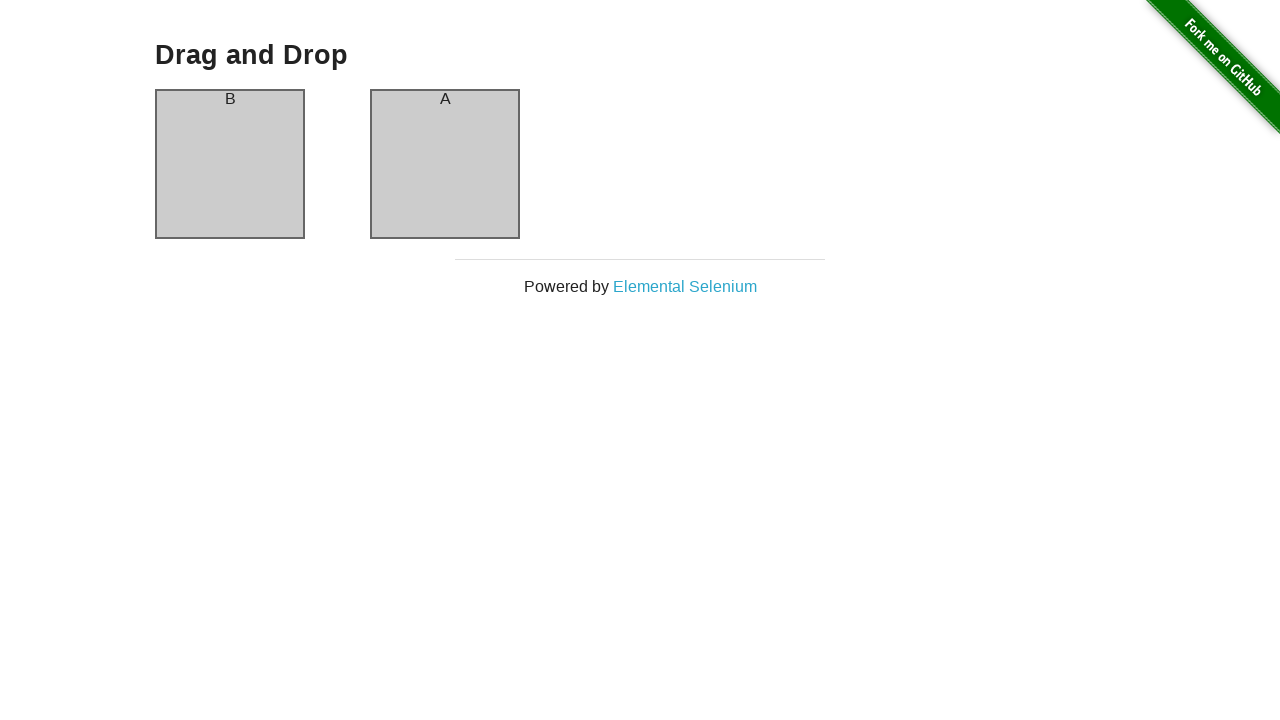